Navigates to Flipkart homepage with a mobile viewport size and waits for the page to load

Starting URL: https://www.flipkart.com/

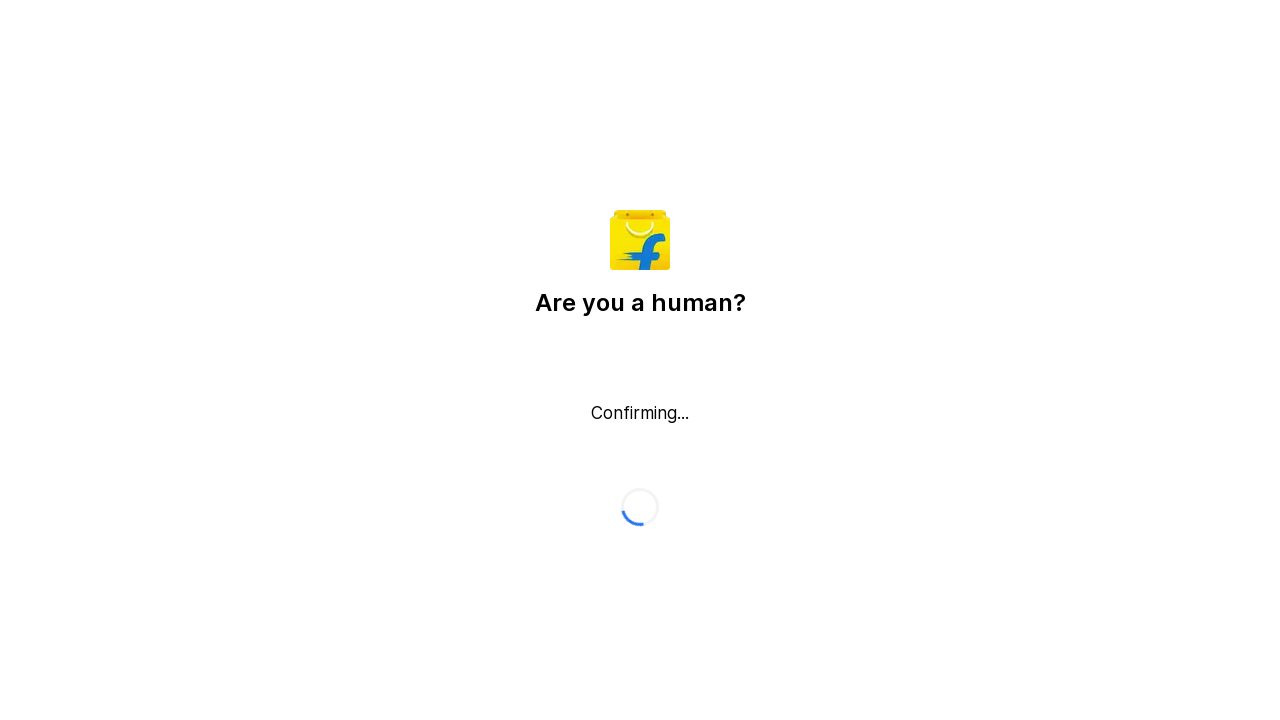

Waited for page to reach networkidle state
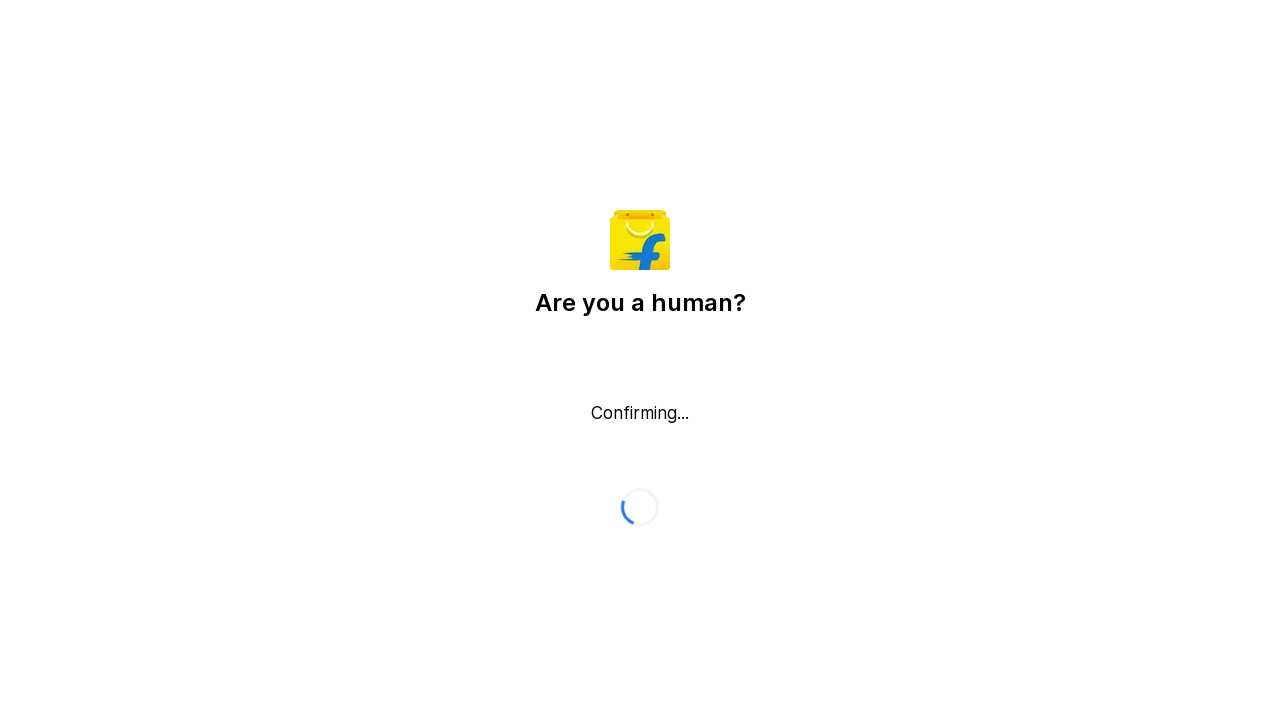

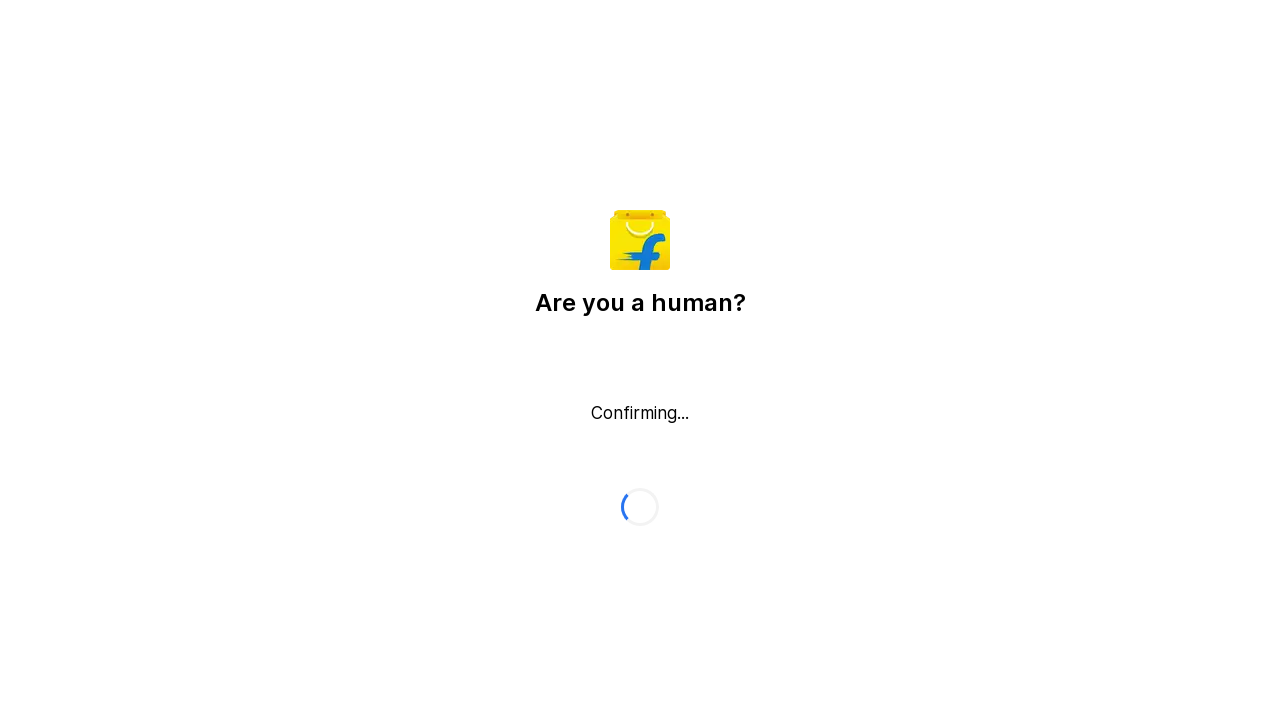